Tests link interaction functionality by finding all links on a page, then specifically footer links, and opening each footer link in a new tab using keyboard shortcuts

Starting URL: https://www.rahulshettyacademy.com/AutomationPractice/

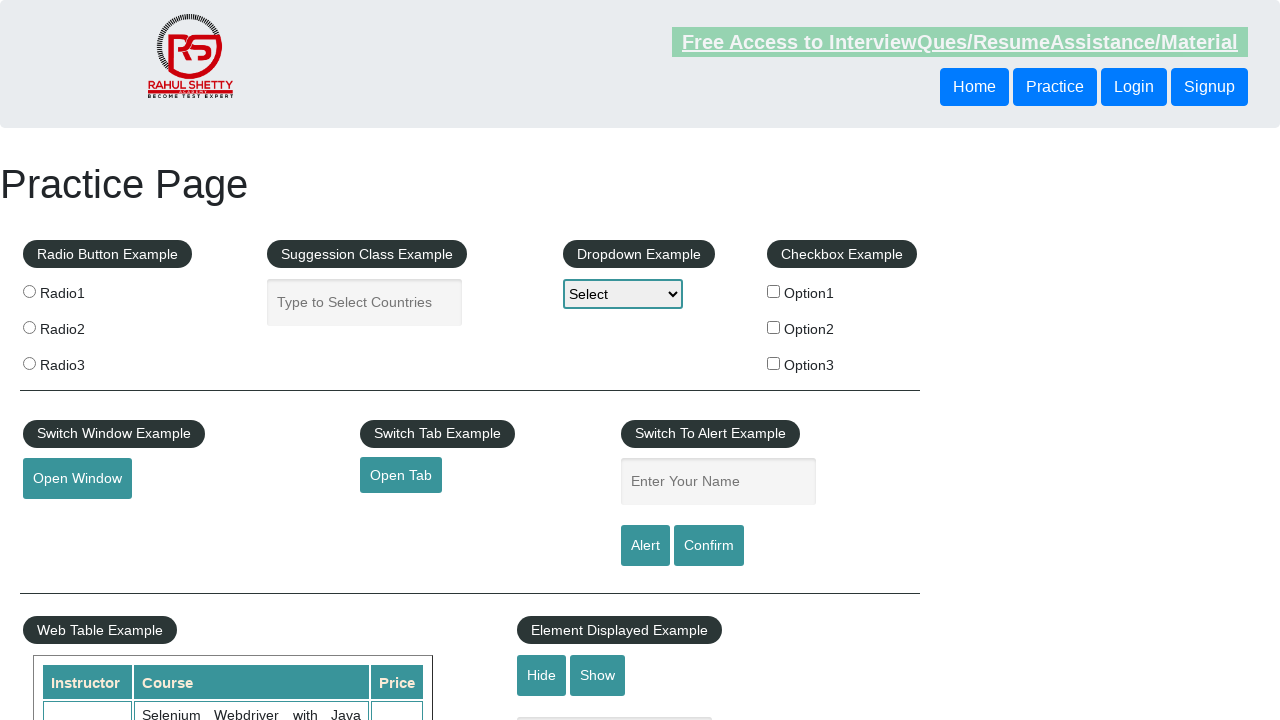

Waited for page to load completely (networkidle)
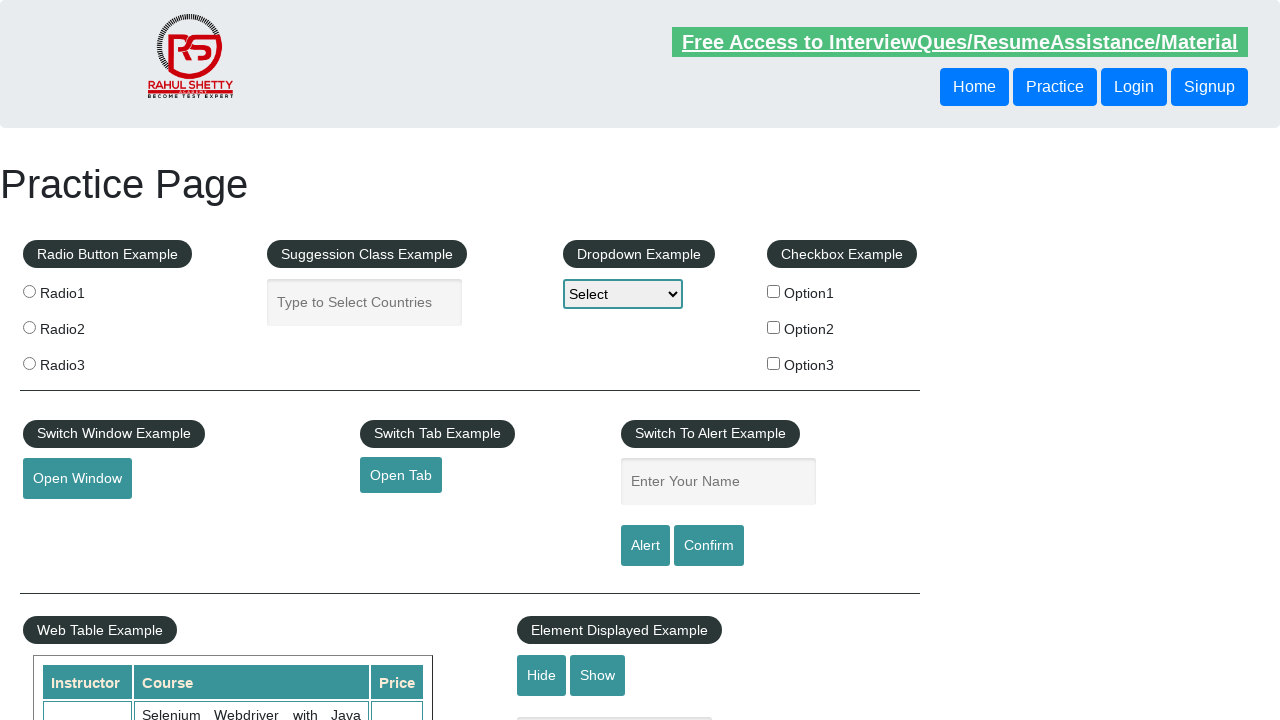

Found all links on page: 27 total links
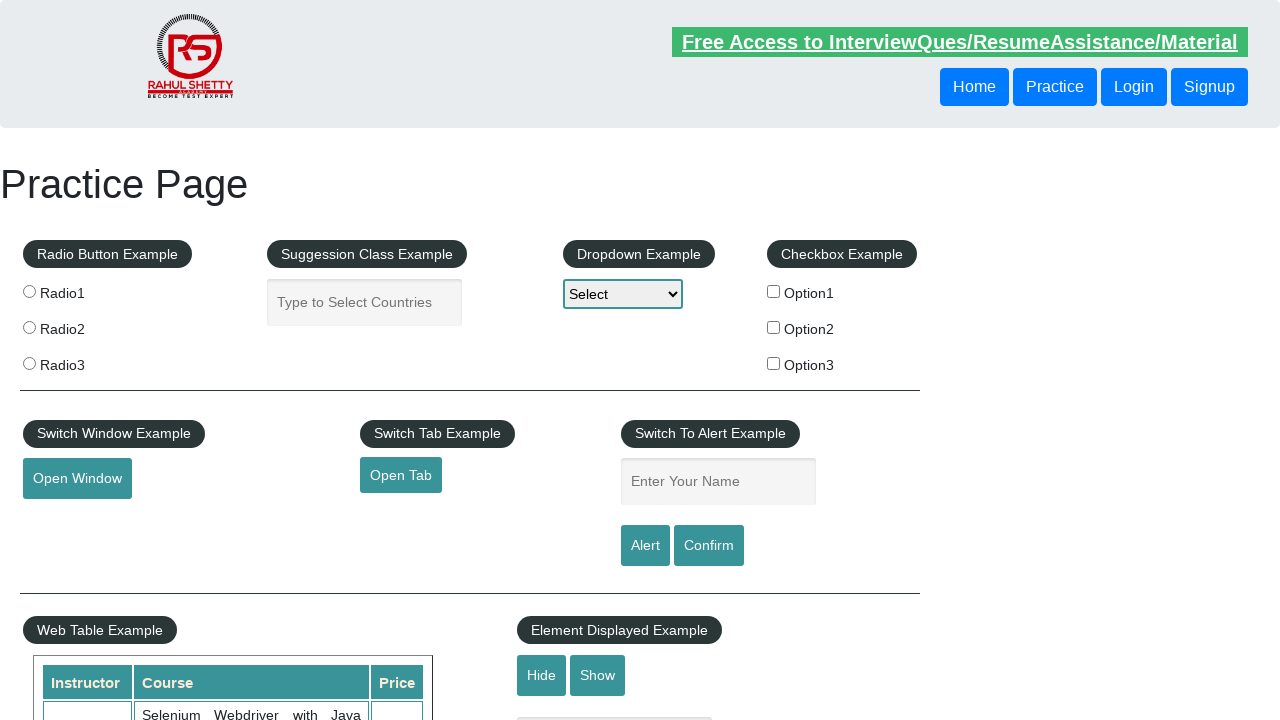

Located footer section (div#gf-BIG)
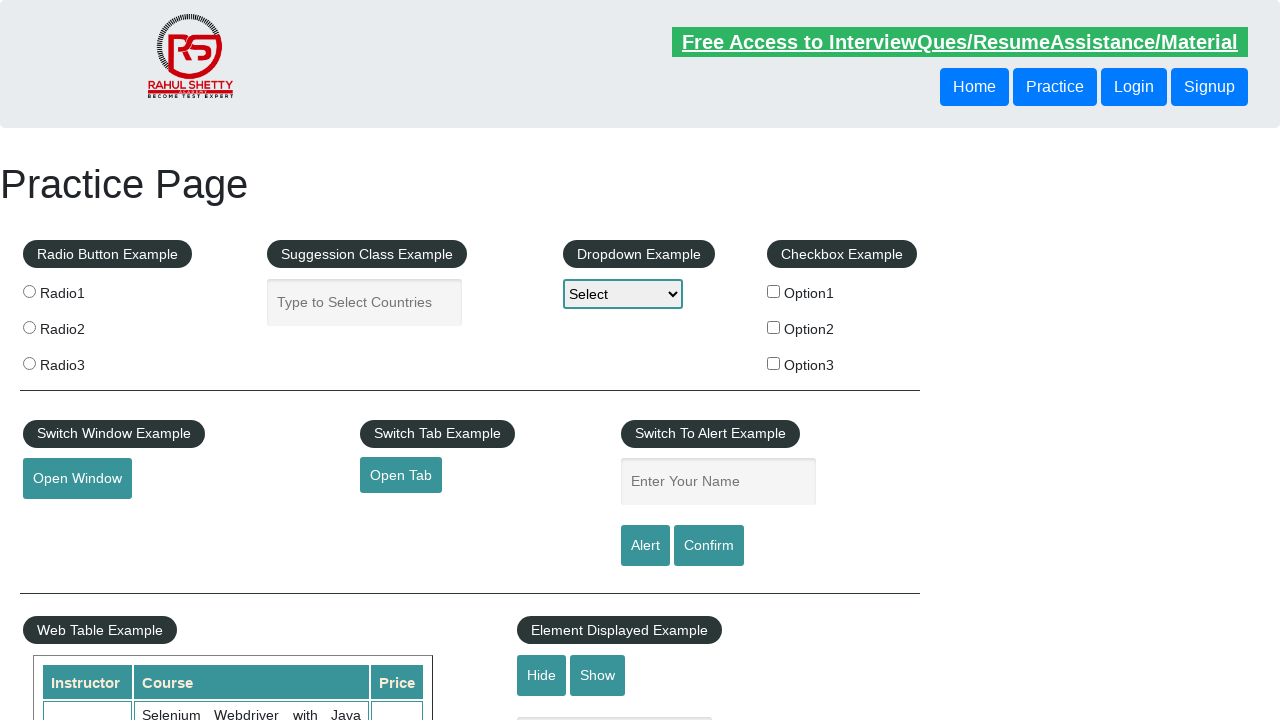

Found all footer links: 20 total footer links
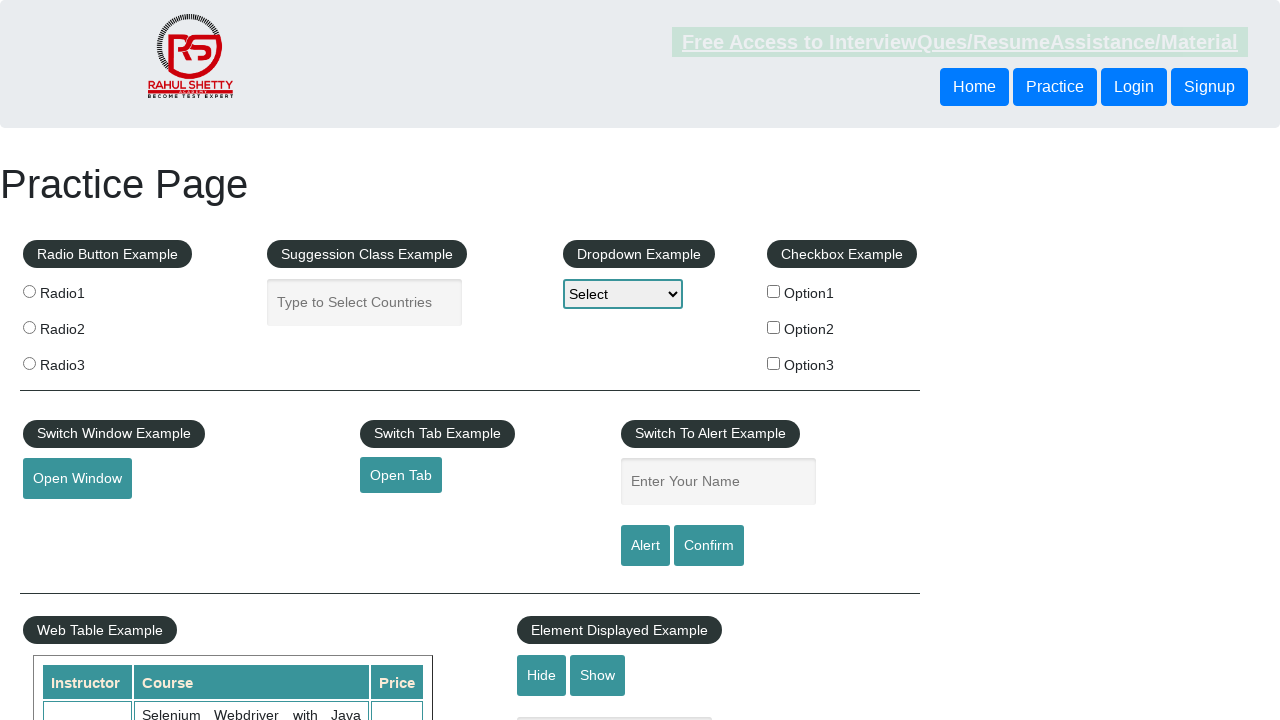

Located first column of footer table
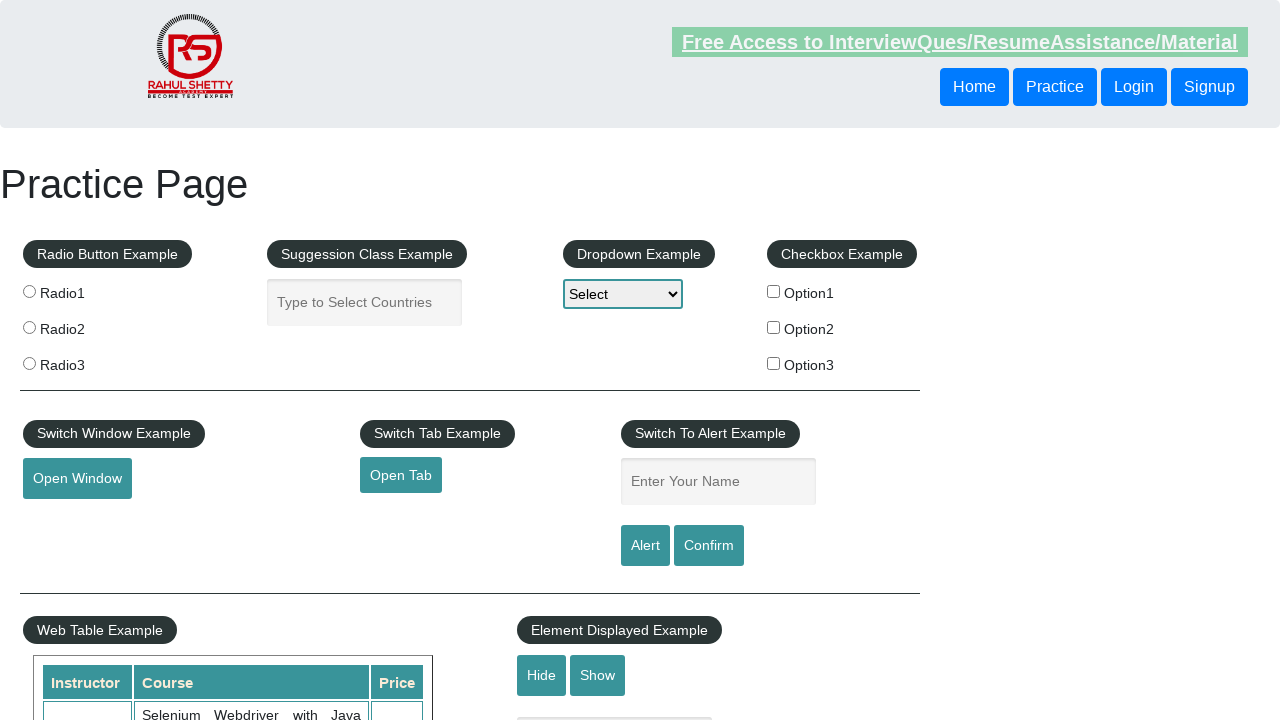

Found links in first footer column: 5 total links
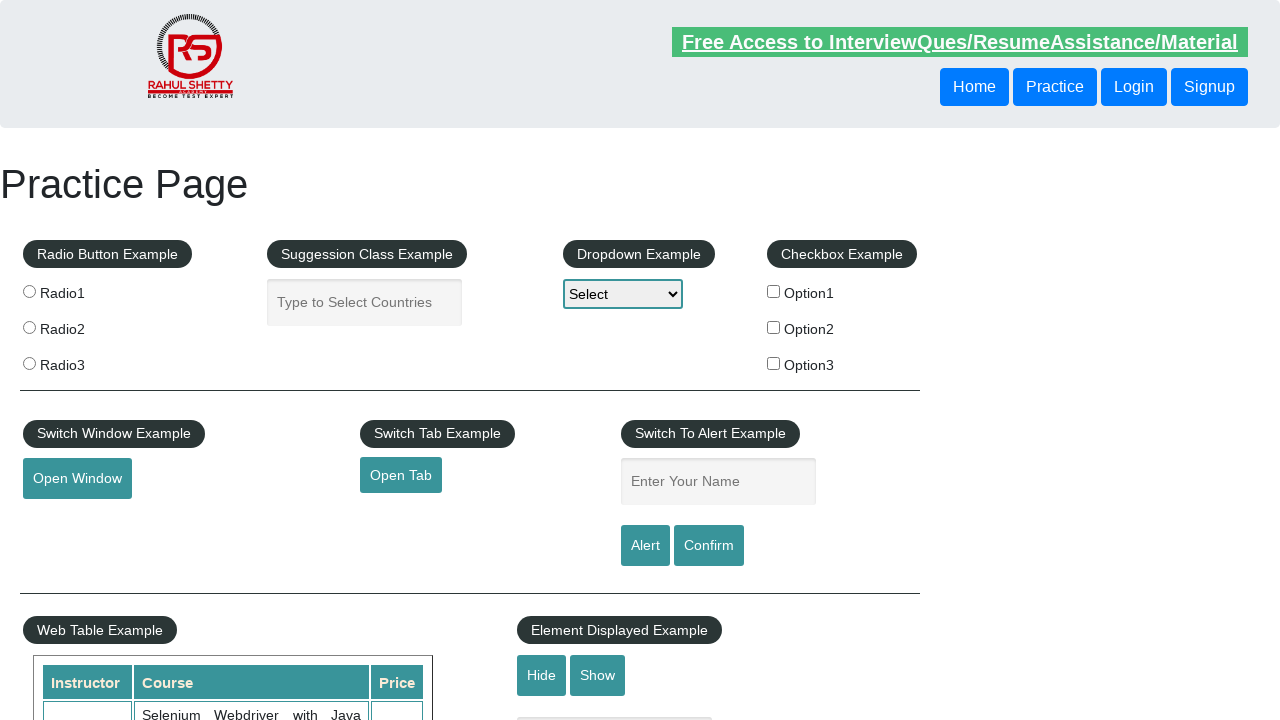

Opened a footer column link in new tab using Ctrl+Click at (157, 482) on div#gf-BIG >> xpath=//table/tbody/tr/td[1]/ul >> a >> nth=0
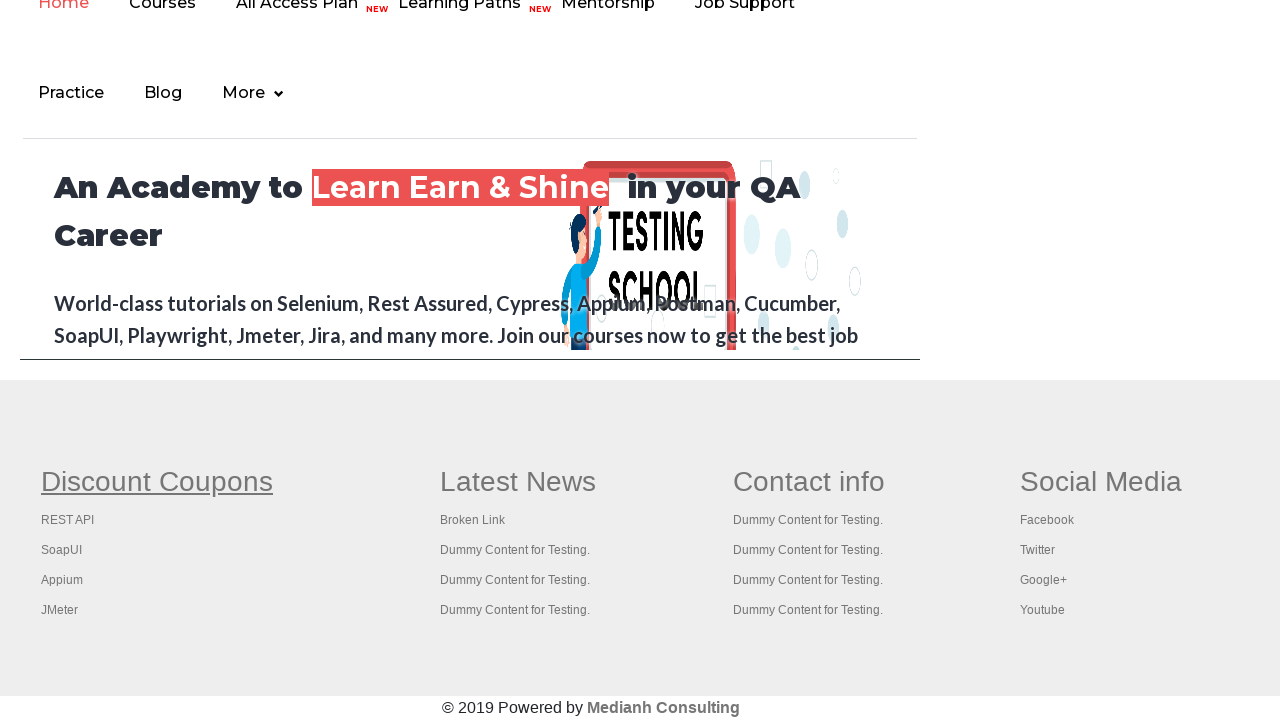

Opened a footer column link in new tab using Ctrl+Click at (68, 520) on div#gf-BIG >> xpath=//table/tbody/tr/td[1]/ul >> a >> nth=1
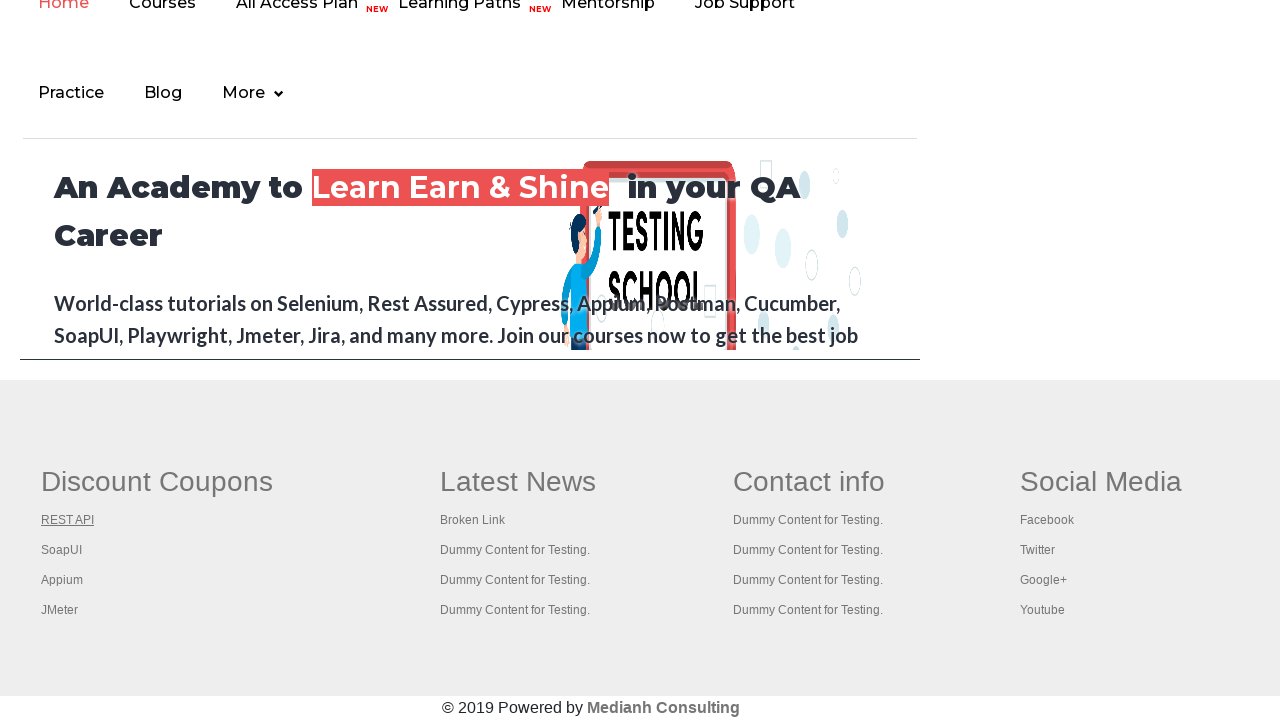

Opened a footer column link in new tab using Ctrl+Click at (62, 550) on div#gf-BIG >> xpath=//table/tbody/tr/td[1]/ul >> a >> nth=2
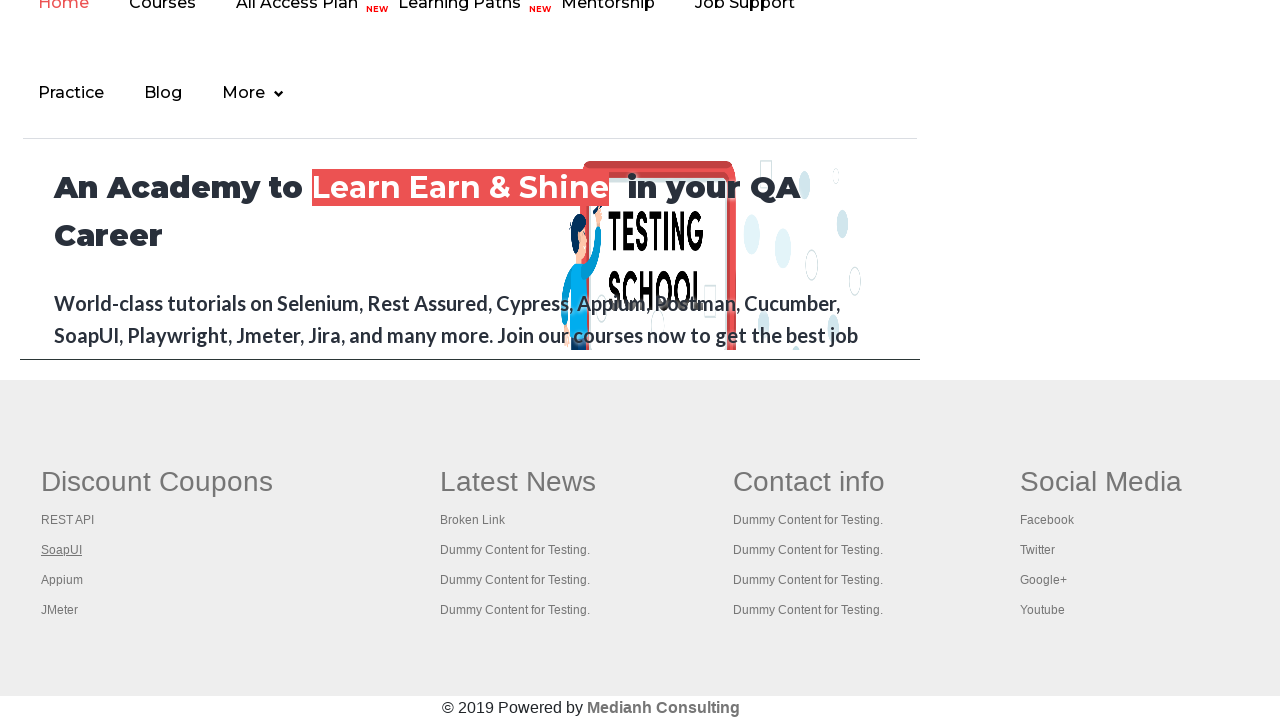

Opened a footer column link in new tab using Ctrl+Click at (62, 580) on div#gf-BIG >> xpath=//table/tbody/tr/td[1]/ul >> a >> nth=3
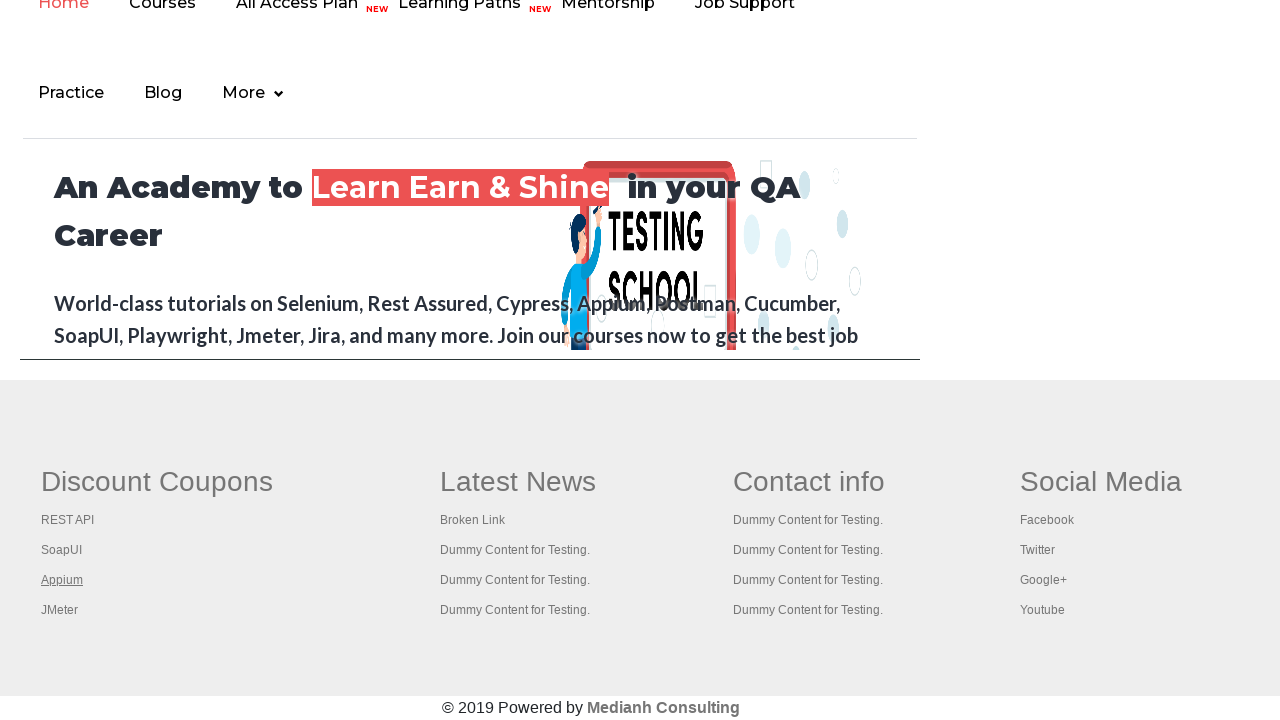

Opened a footer column link in new tab using Ctrl+Click at (60, 610) on div#gf-BIG >> xpath=//table/tbody/tr/td[1]/ul >> a >> nth=4
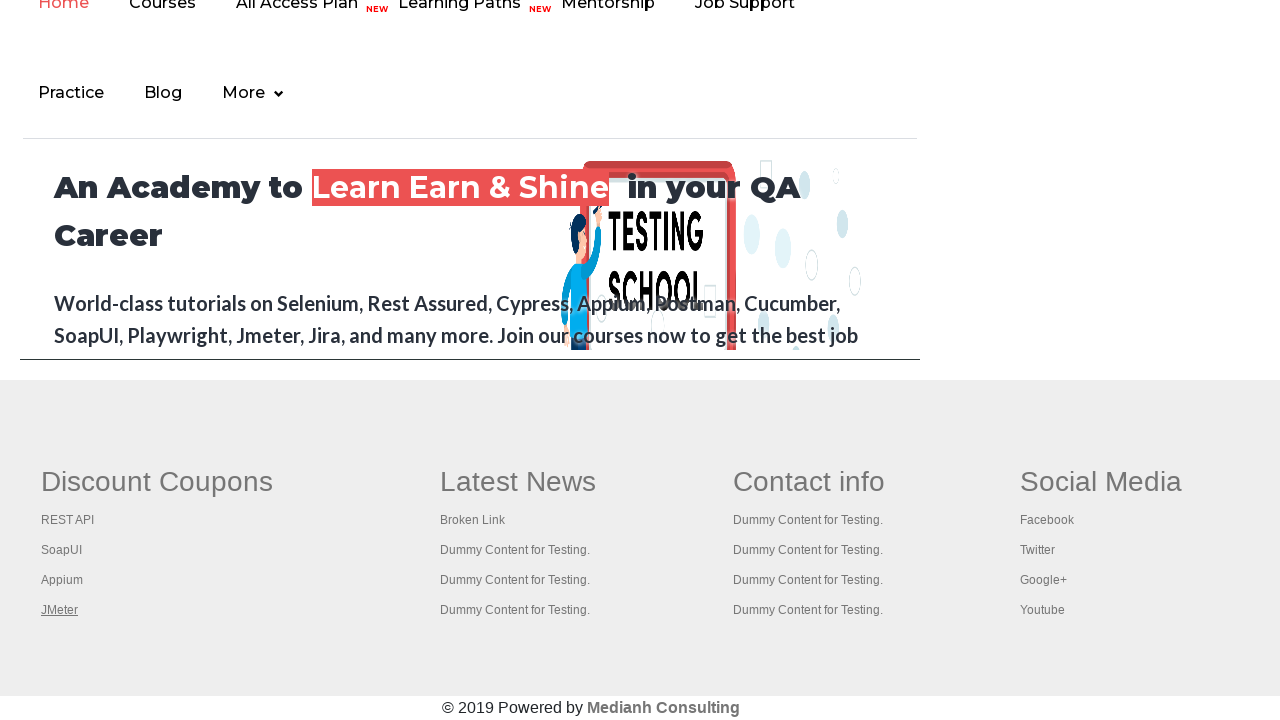

Retrieved all open pages/tabs: 6 total pages
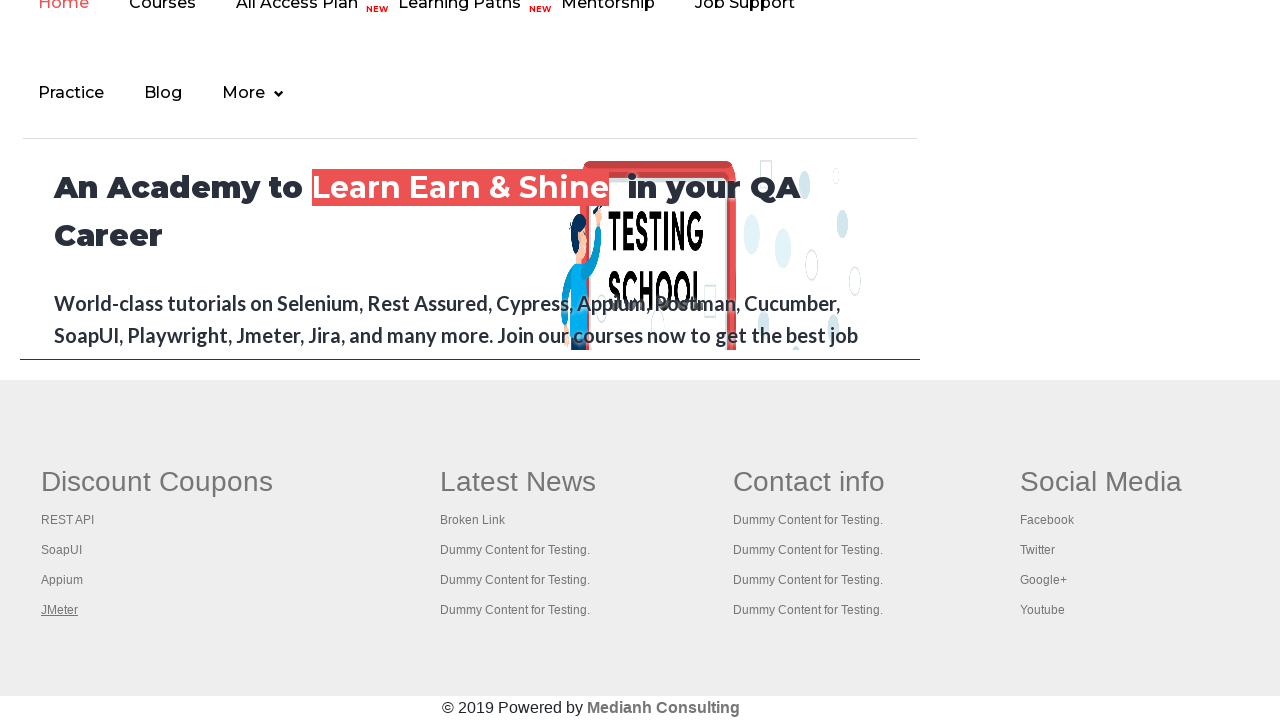

Checked page title: Practice Page
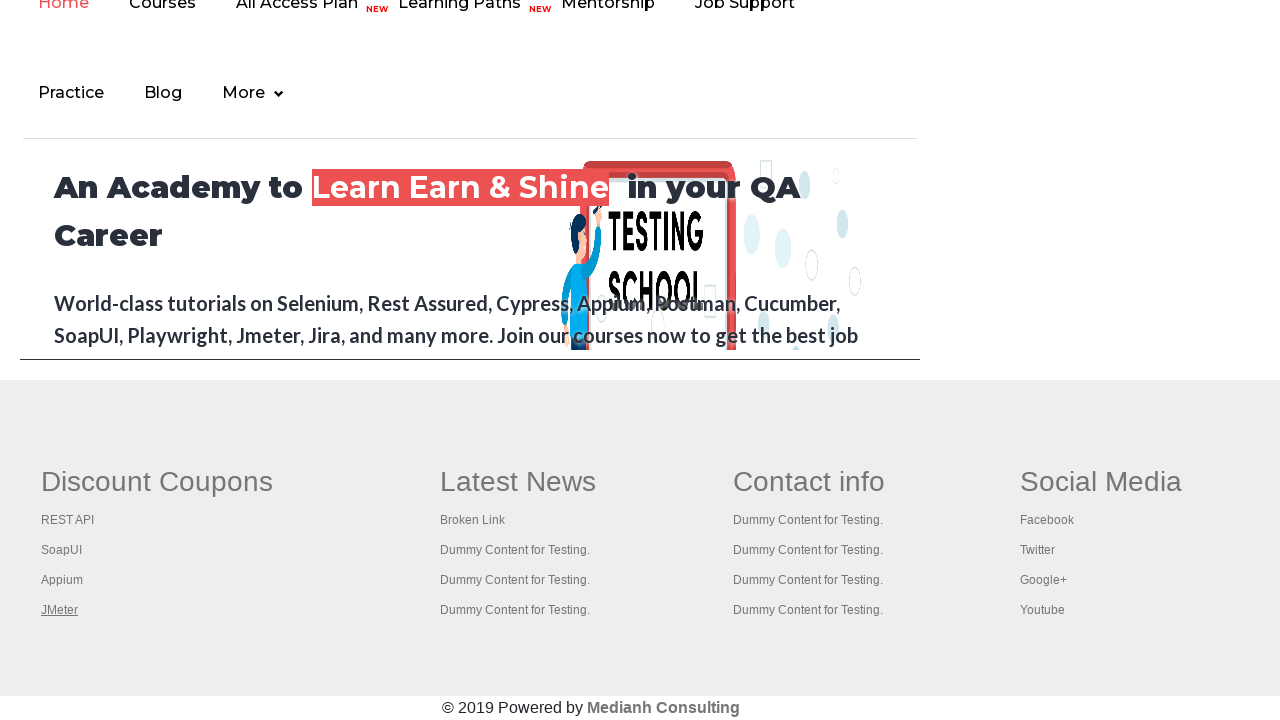

Checked page title: Practice Page
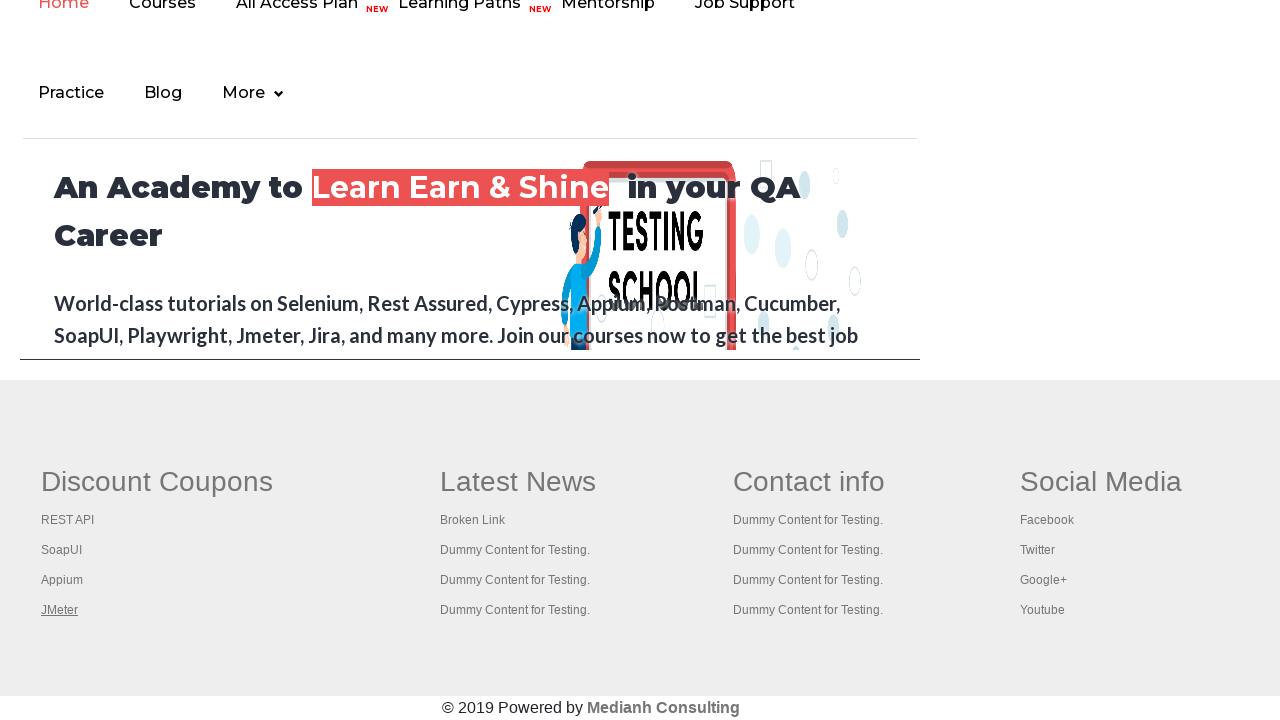

Checked page title: REST API Tutorial
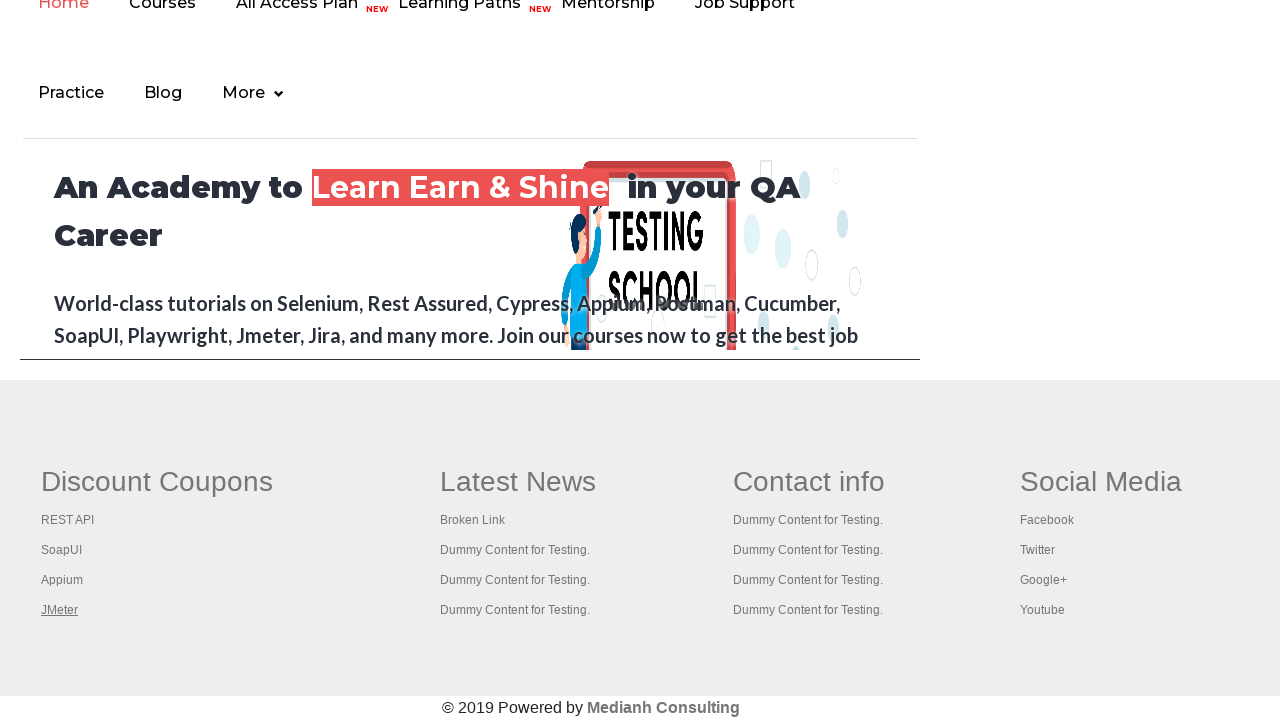

Checked page title: The World’s Most Popular API Testing Tool | SoapUI
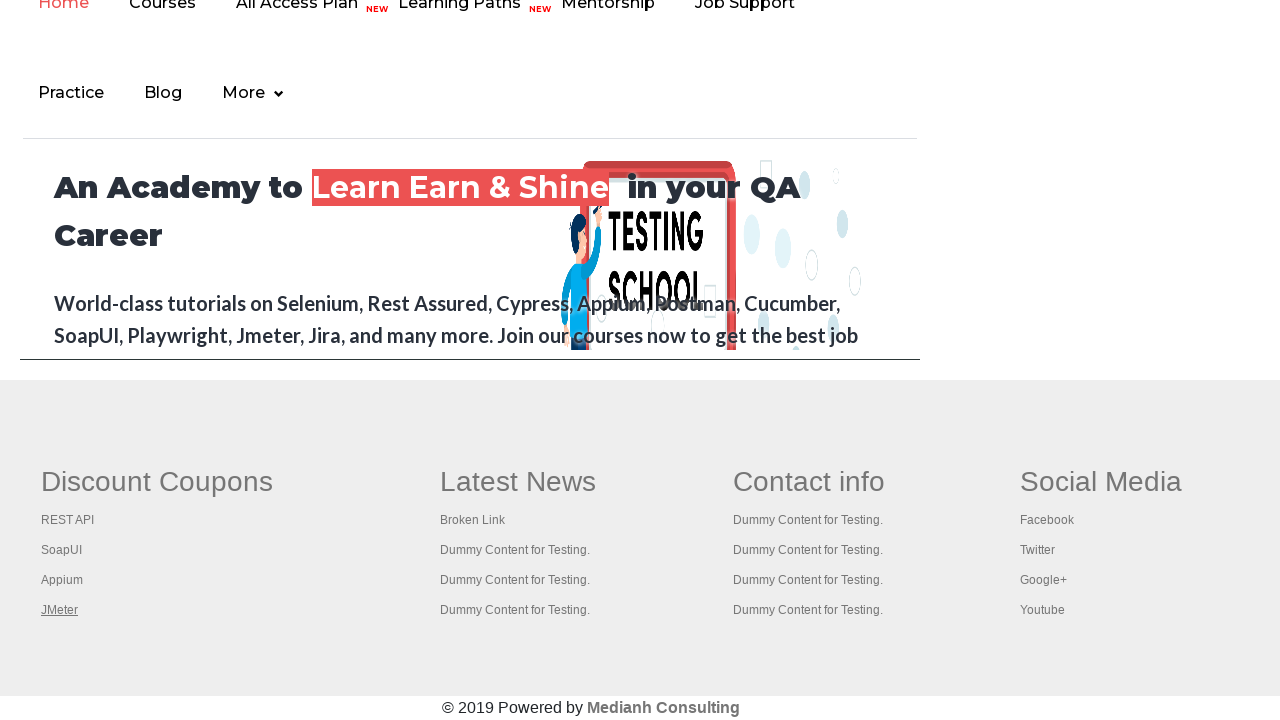

Checked page title: Appium tutorial for Mobile Apps testing | RahulShetty Academy | Rahul
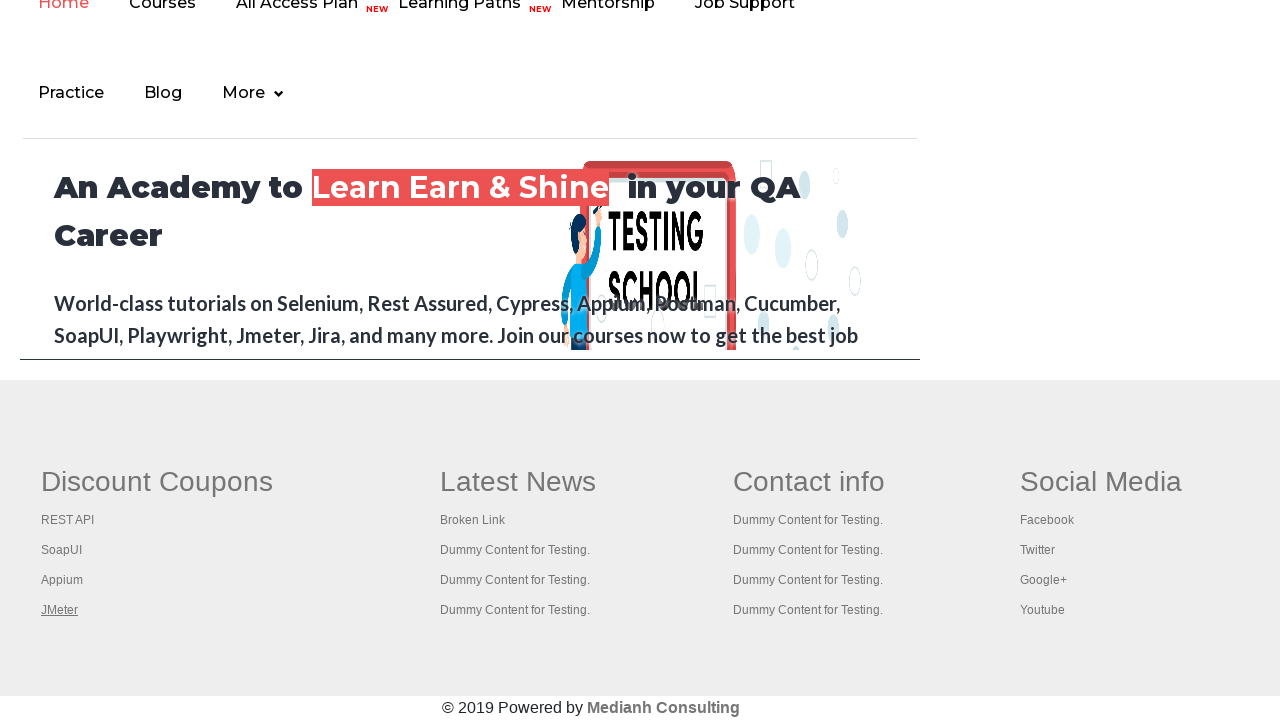

Checked page title: Apache JMeter - Apache JMeter™
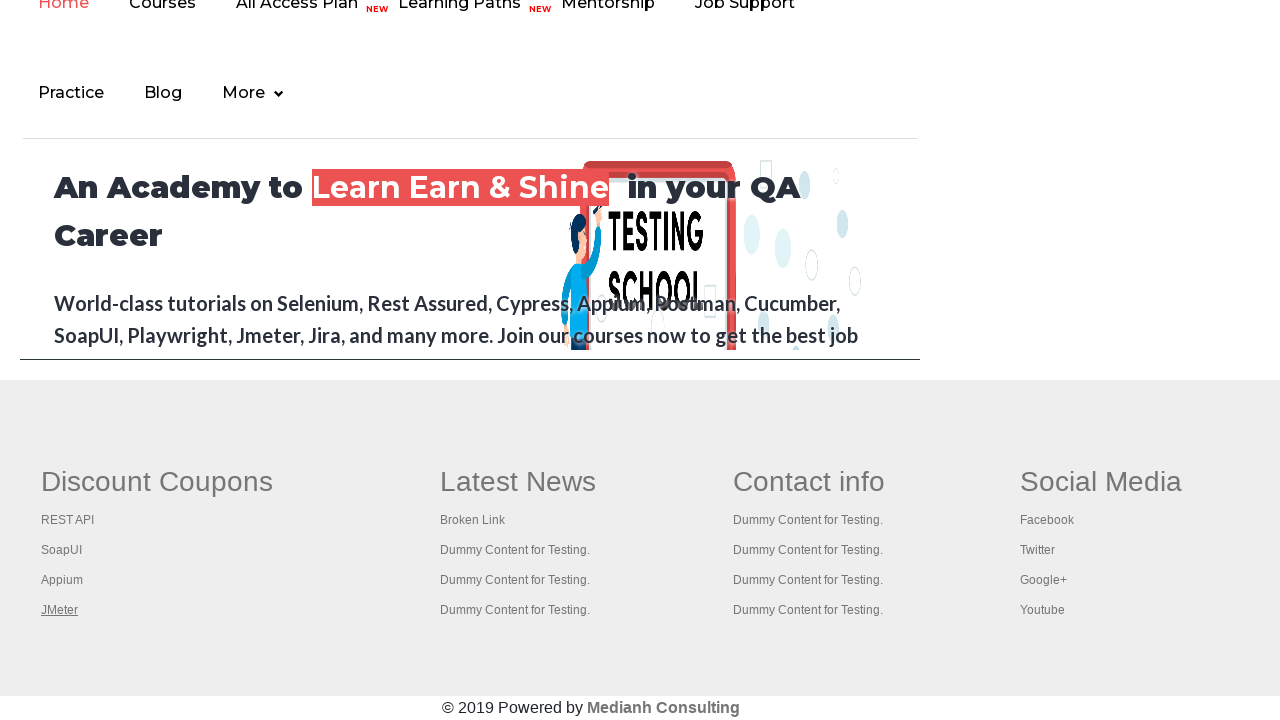

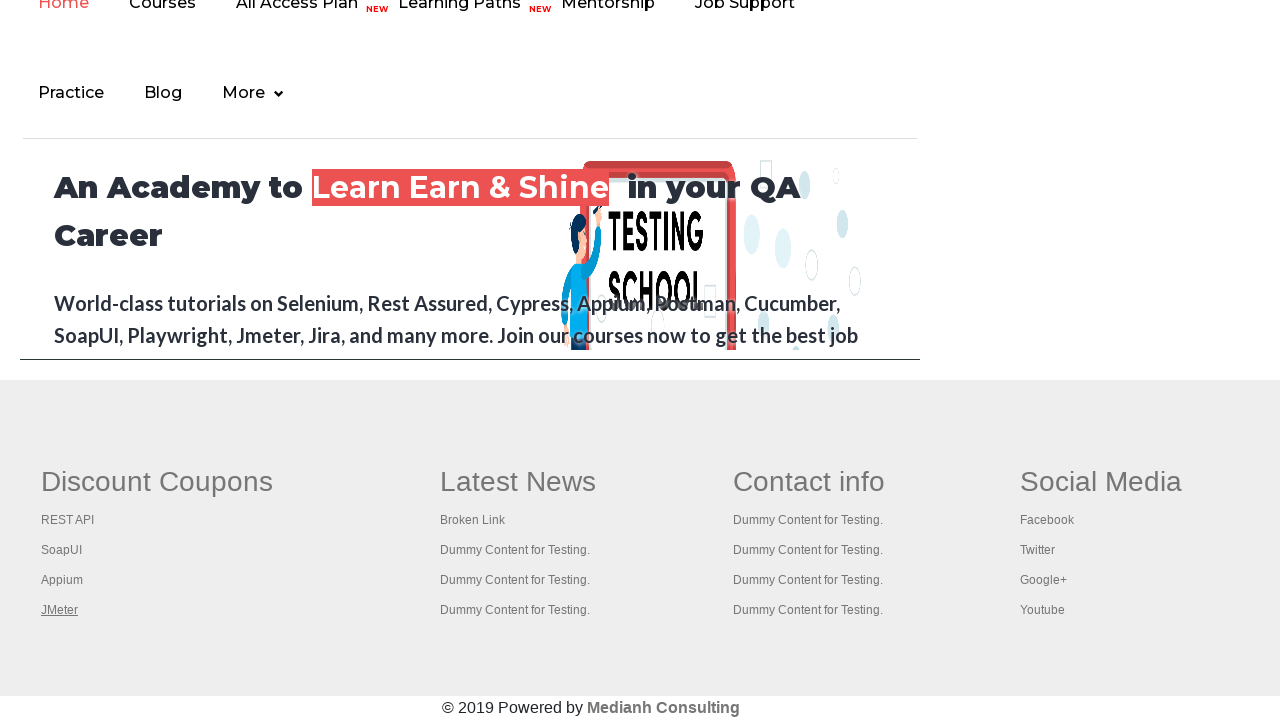